Tests that edits are saved on blur event

Starting URL: https://demo.playwright.dev/todomvc

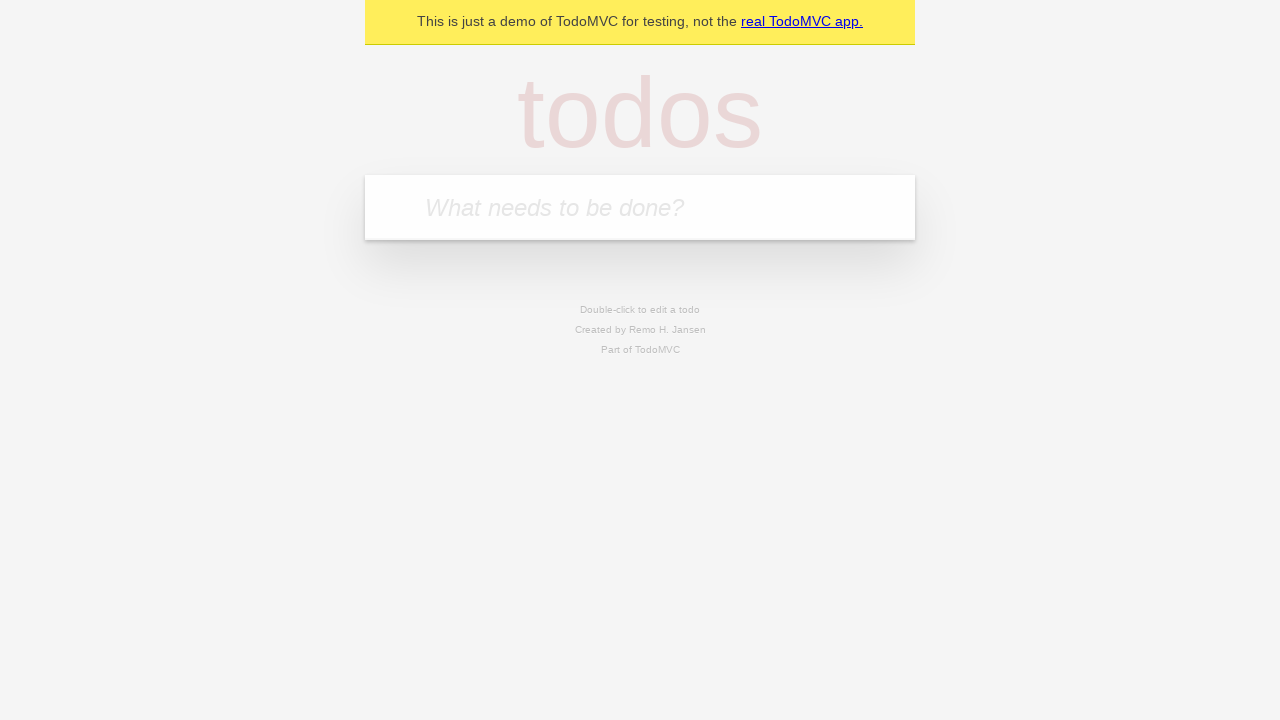

Filled todo input with 'buy some cheese' on internal:attr=[placeholder="What needs to be done?"i]
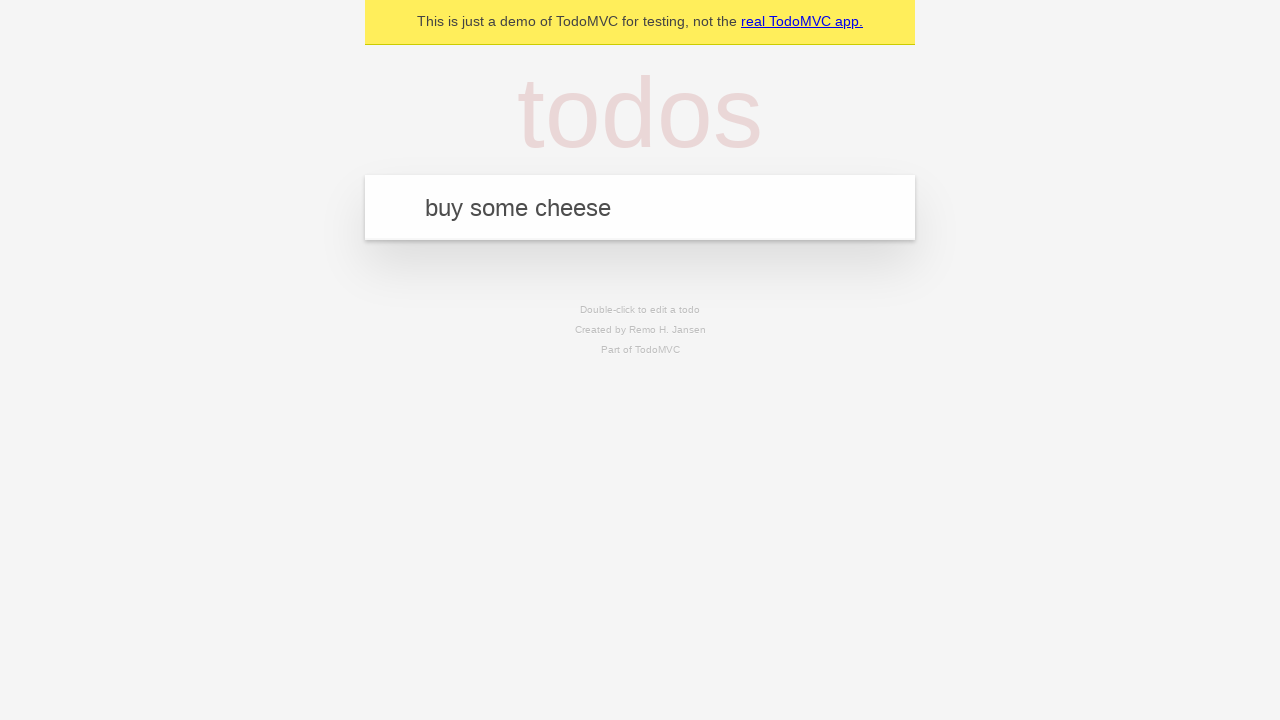

Pressed Enter to create first todo on internal:attr=[placeholder="What needs to be done?"i]
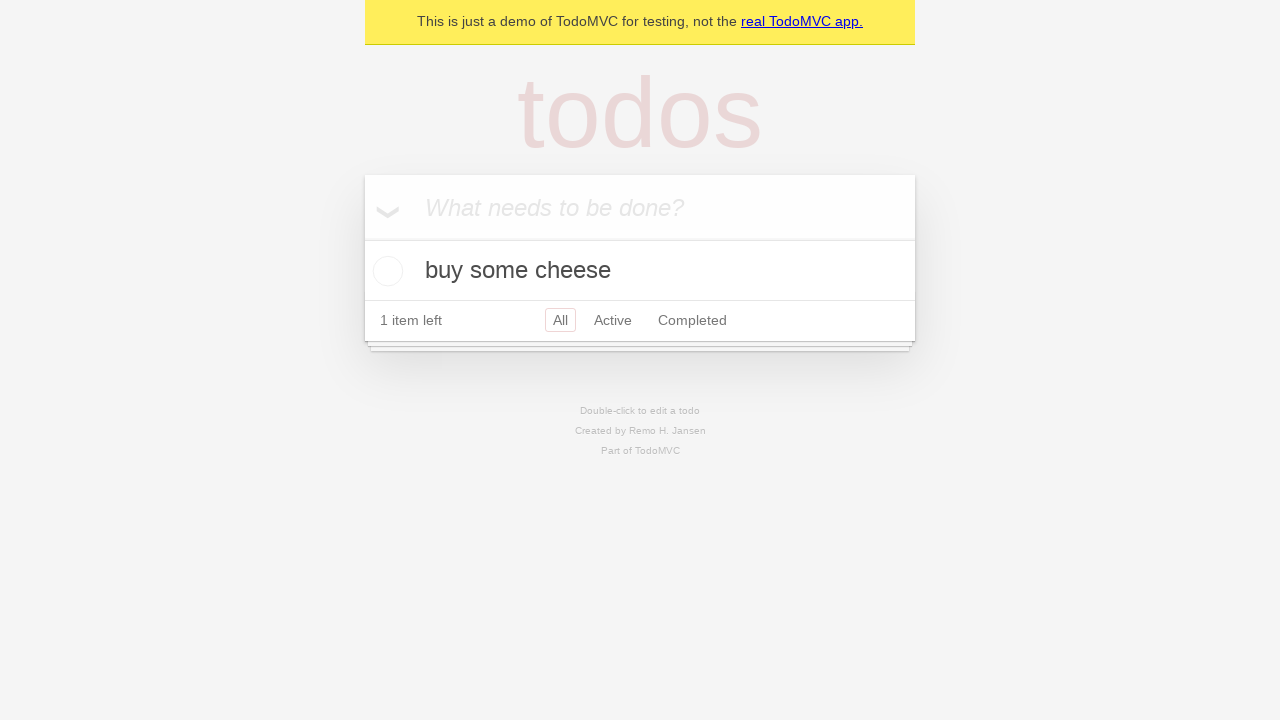

Filled todo input with 'feed the cat' on internal:attr=[placeholder="What needs to be done?"i]
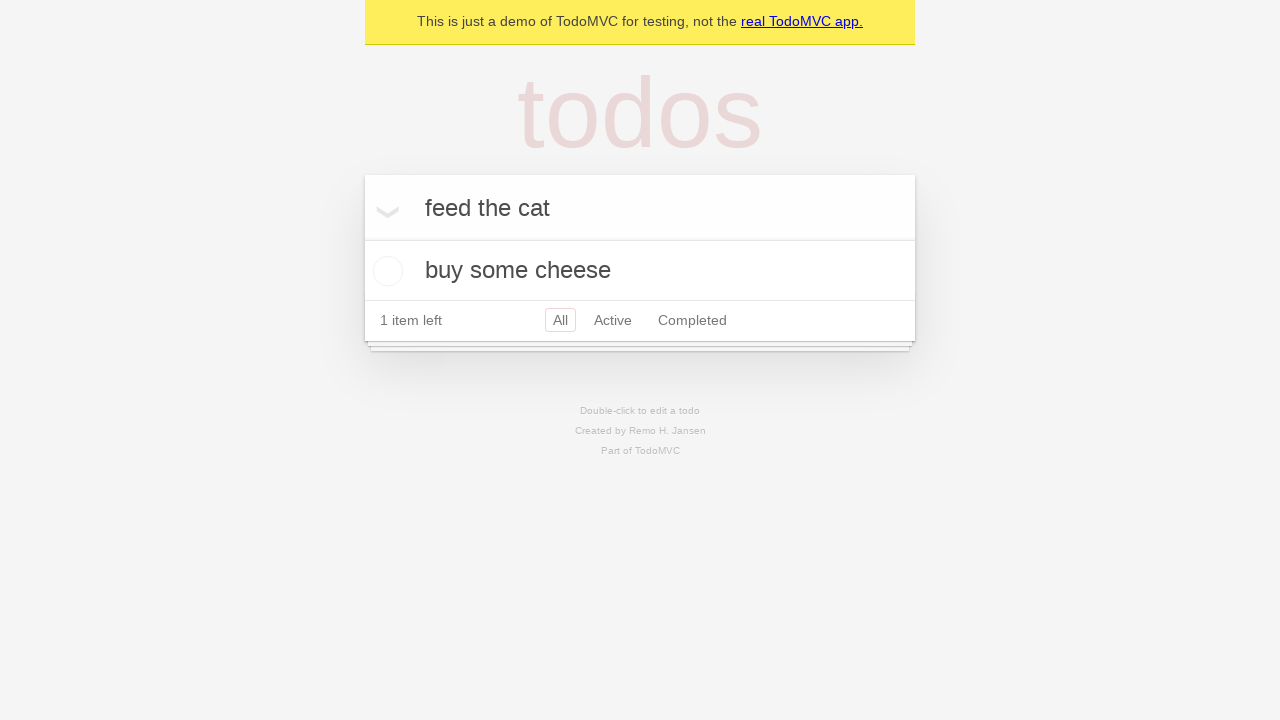

Pressed Enter to create second todo on internal:attr=[placeholder="What needs to be done?"i]
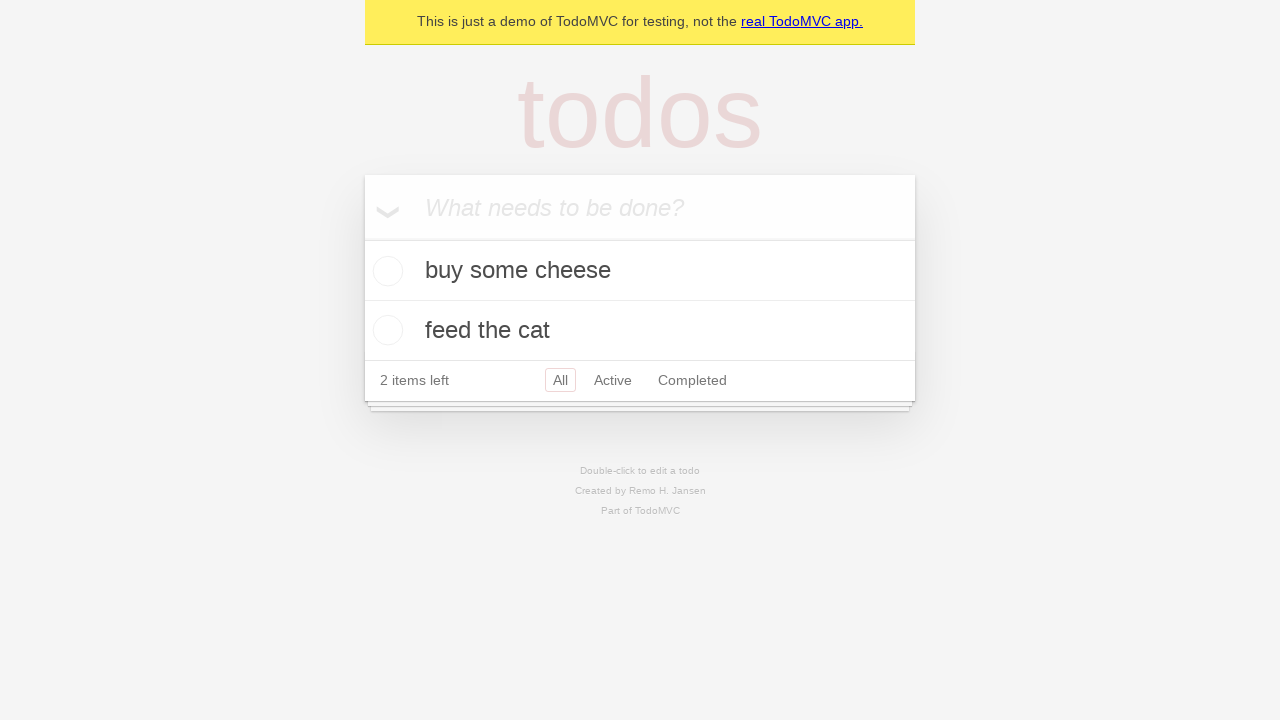

Filled todo input with 'book a doctors appointment' on internal:attr=[placeholder="What needs to be done?"i]
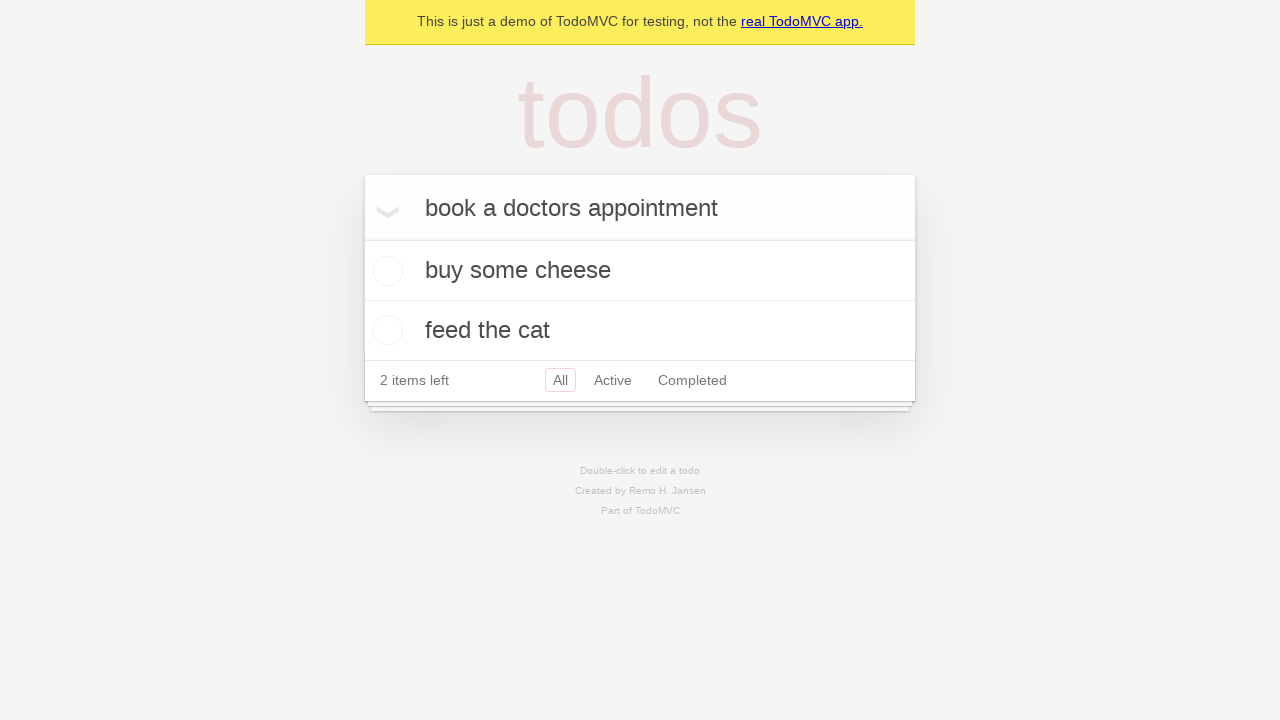

Pressed Enter to create third todo on internal:attr=[placeholder="What needs to be done?"i]
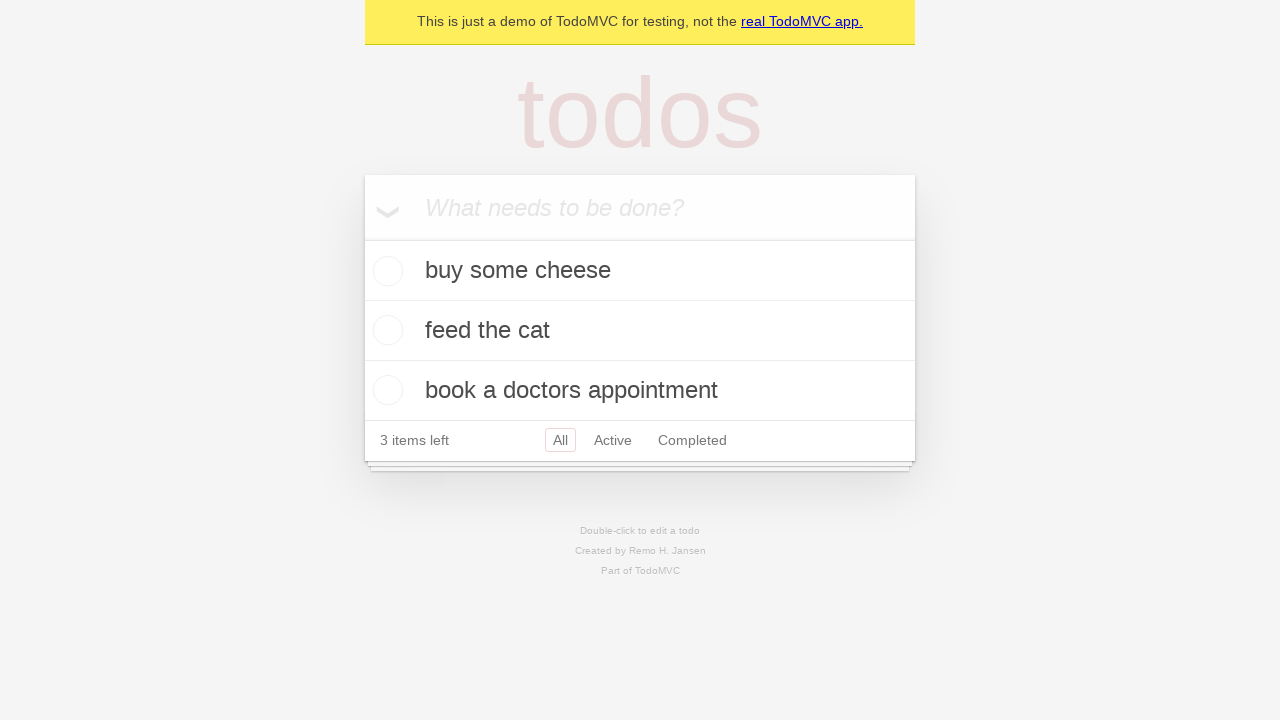

Double-clicked second todo to enter edit mode at (640, 331) on internal:testid=[data-testid="todo-item"s] >> nth=1
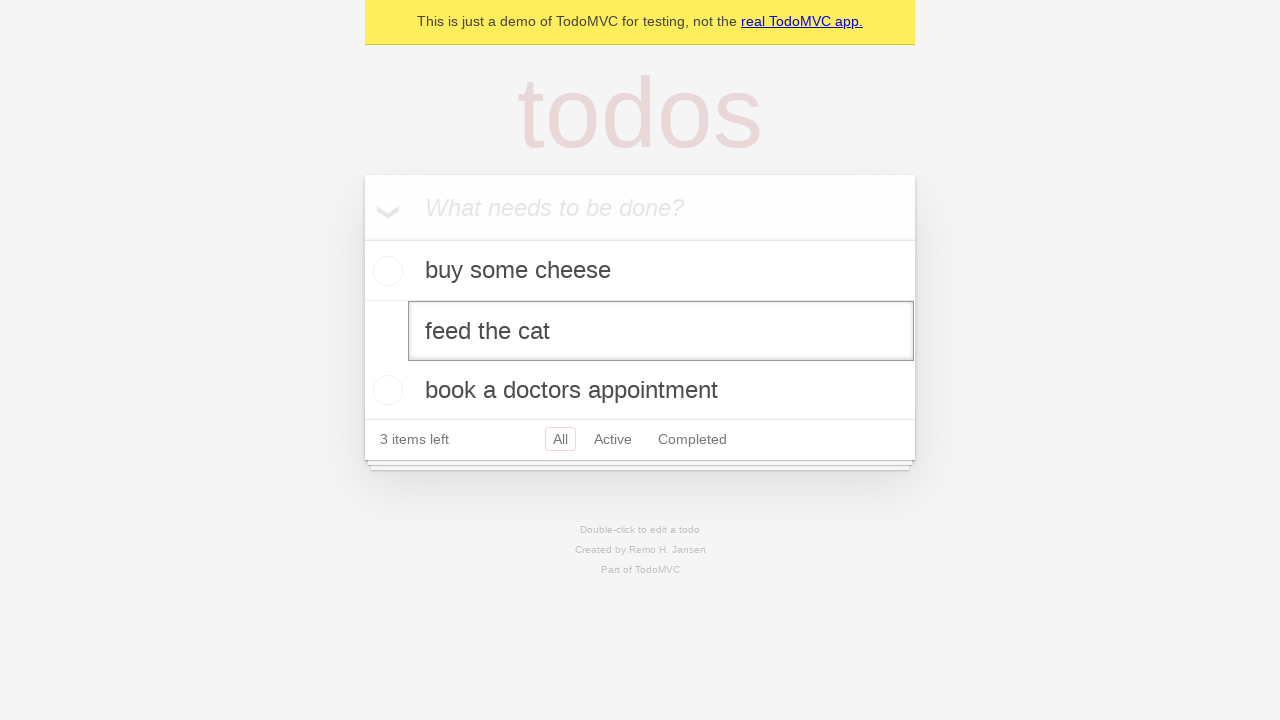

Filled edit textbox with 'buy some sausages' on internal:testid=[data-testid="todo-item"s] >> nth=1 >> internal:role=textbox[nam
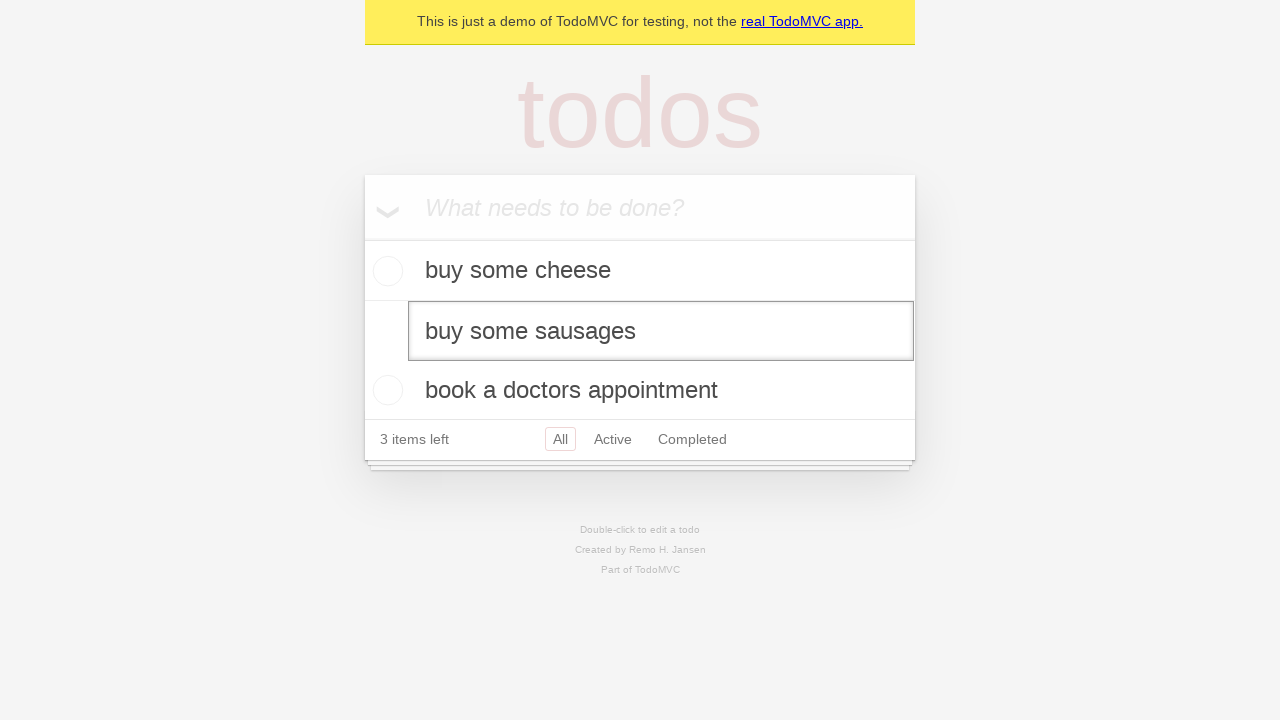

Dispatched blur event to save edited todo
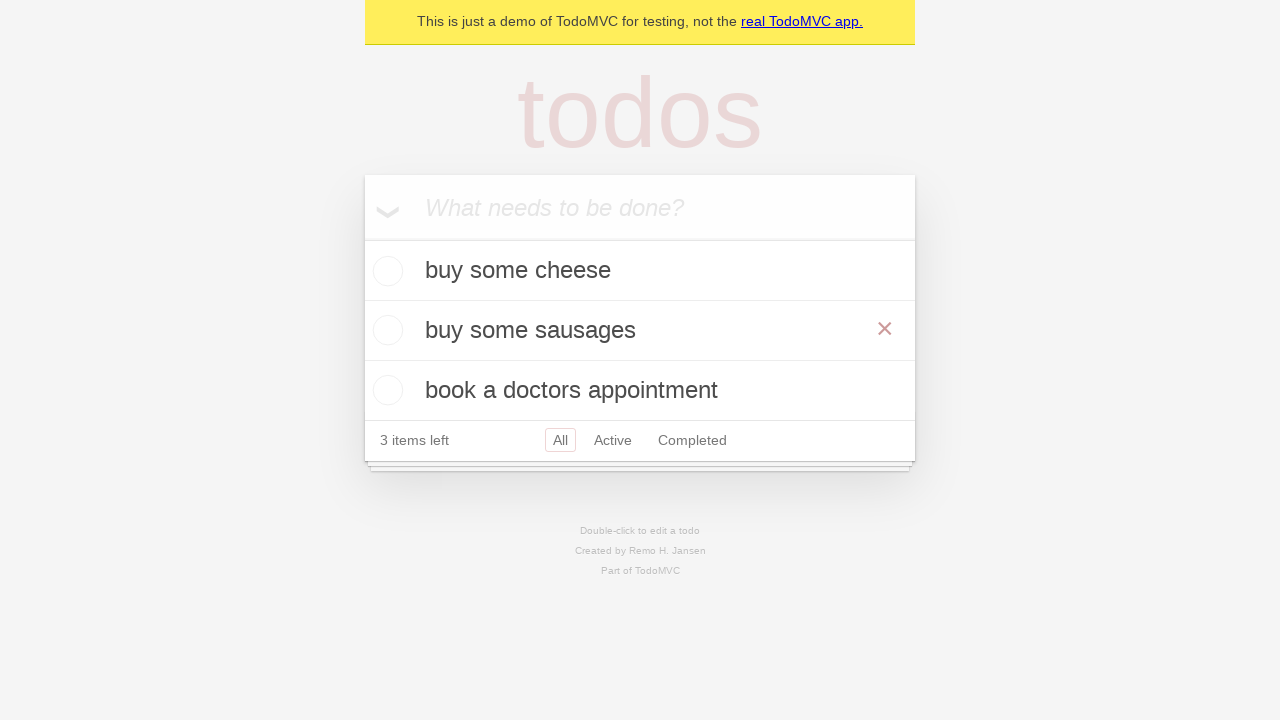

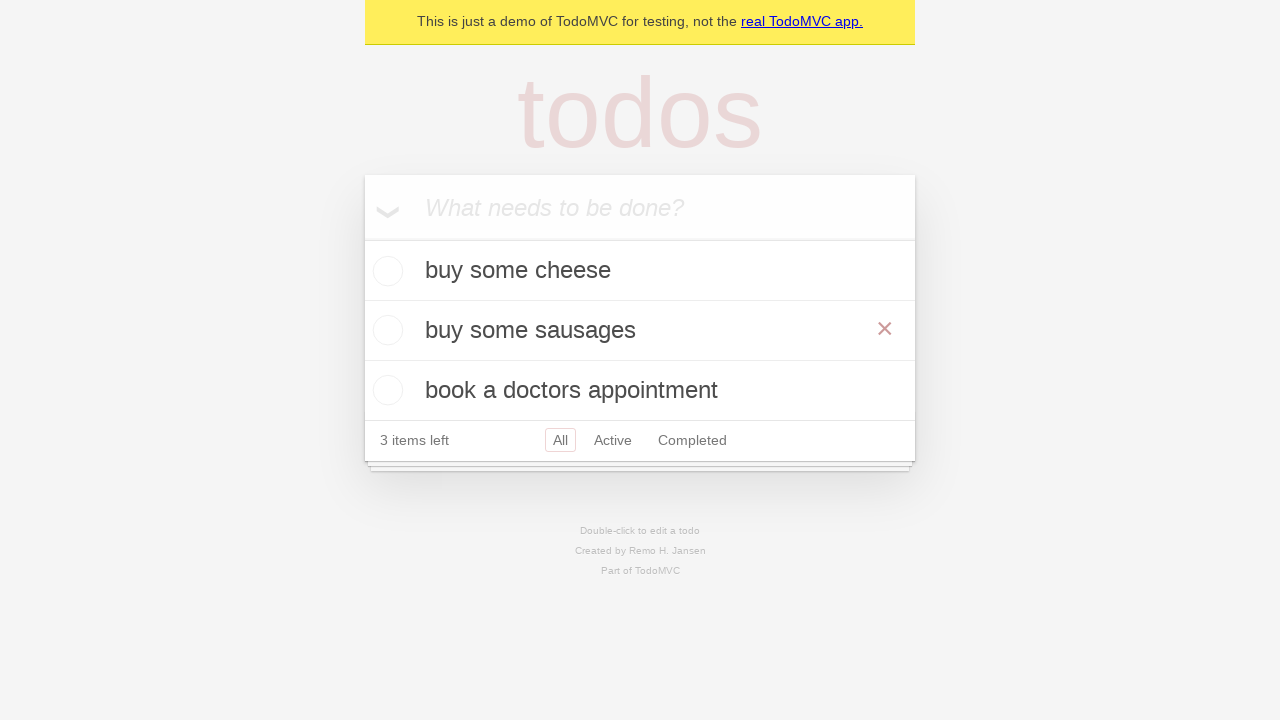